Tests a JavaScript prompt dialog by entering text and dismissing it

Starting URL: https://testpages.herokuapp.com/styled/alerts/alert-test.html

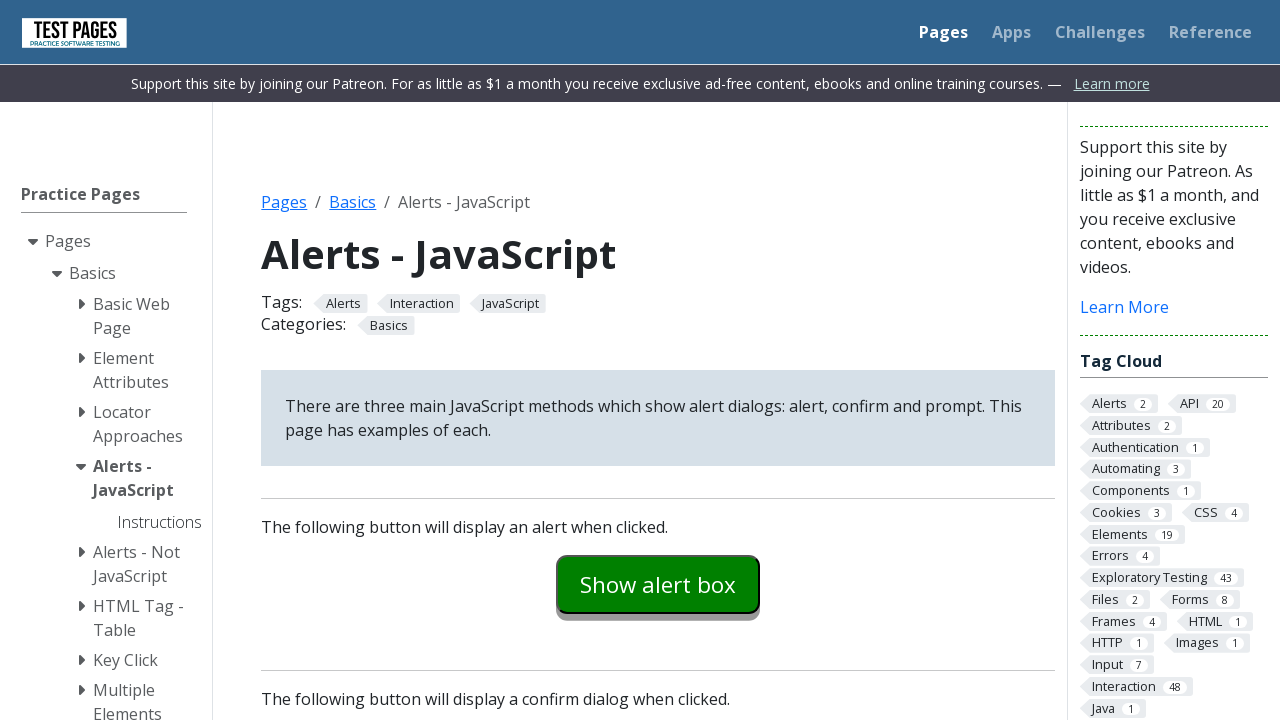

Set up dialog handler to dismiss prompts
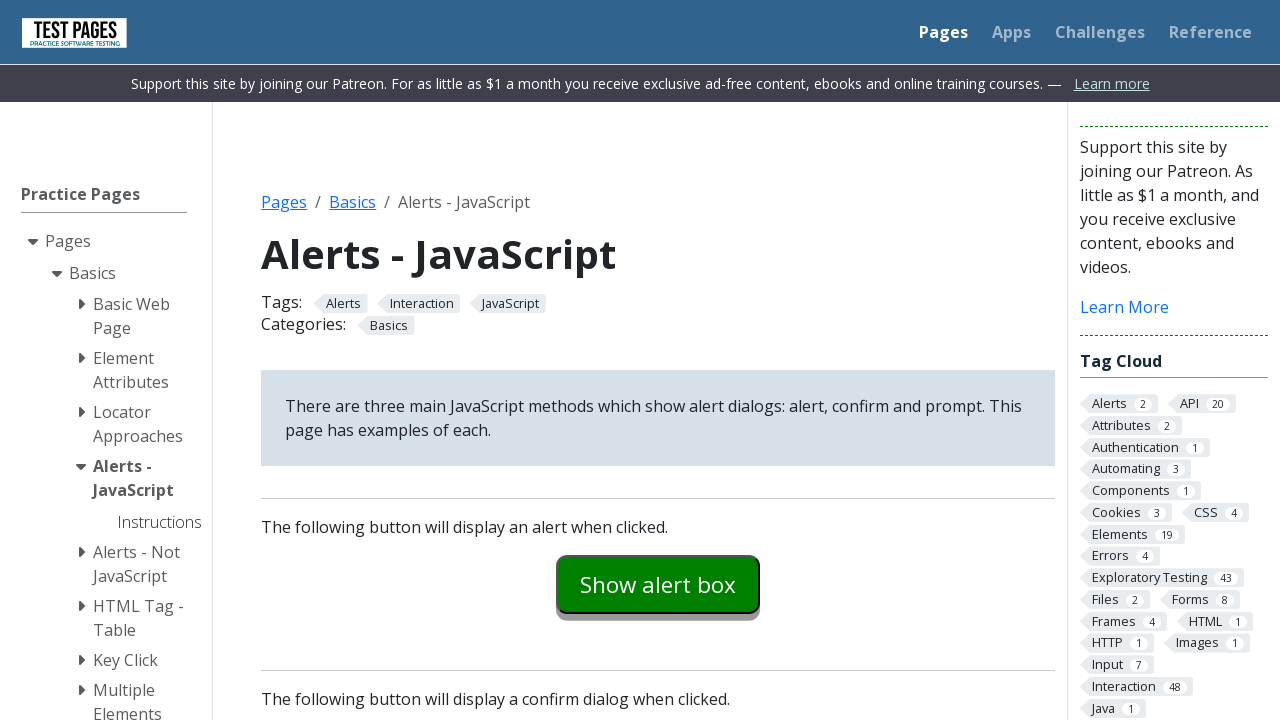

Clicked the prompt example button at (658, 360) on #promptexample
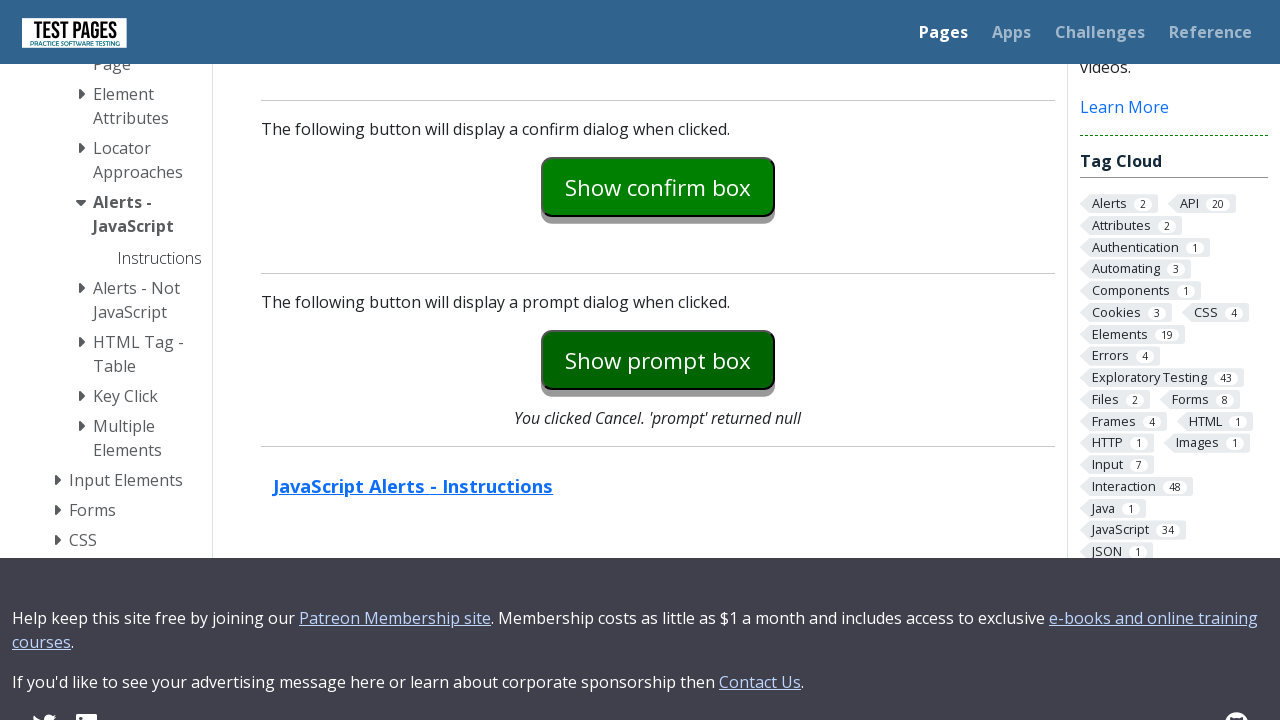

Waited for prompt result to update
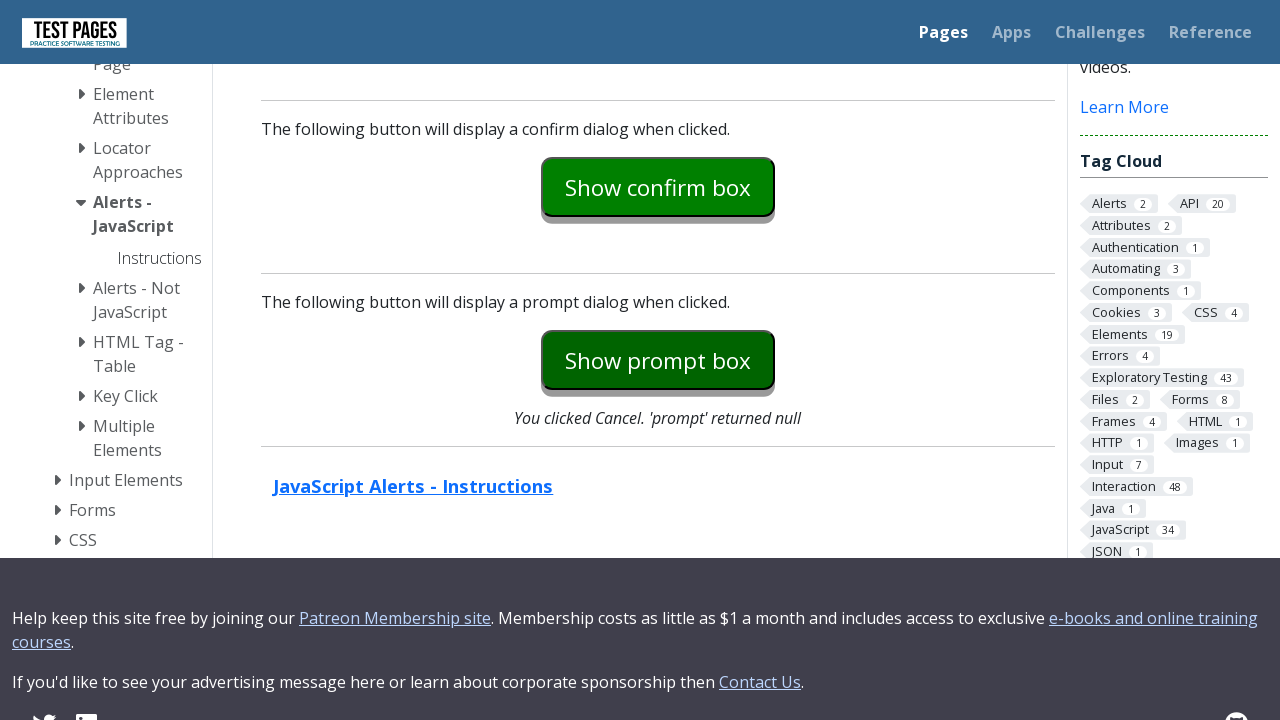

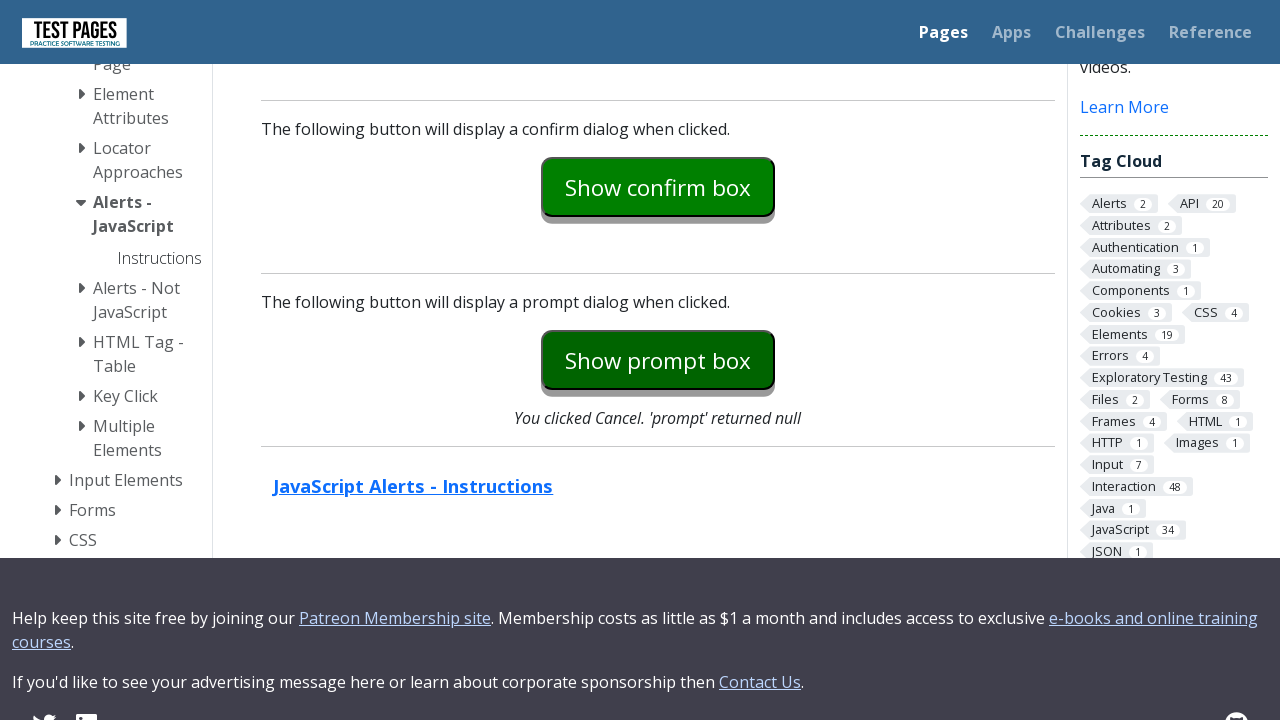